Tests hover menu navigation by moving to nested menu items (Main Item 2 > SUB SUB LIST > Sub Sub Item 1)

Starting URL: https://demoqa.com/menu/

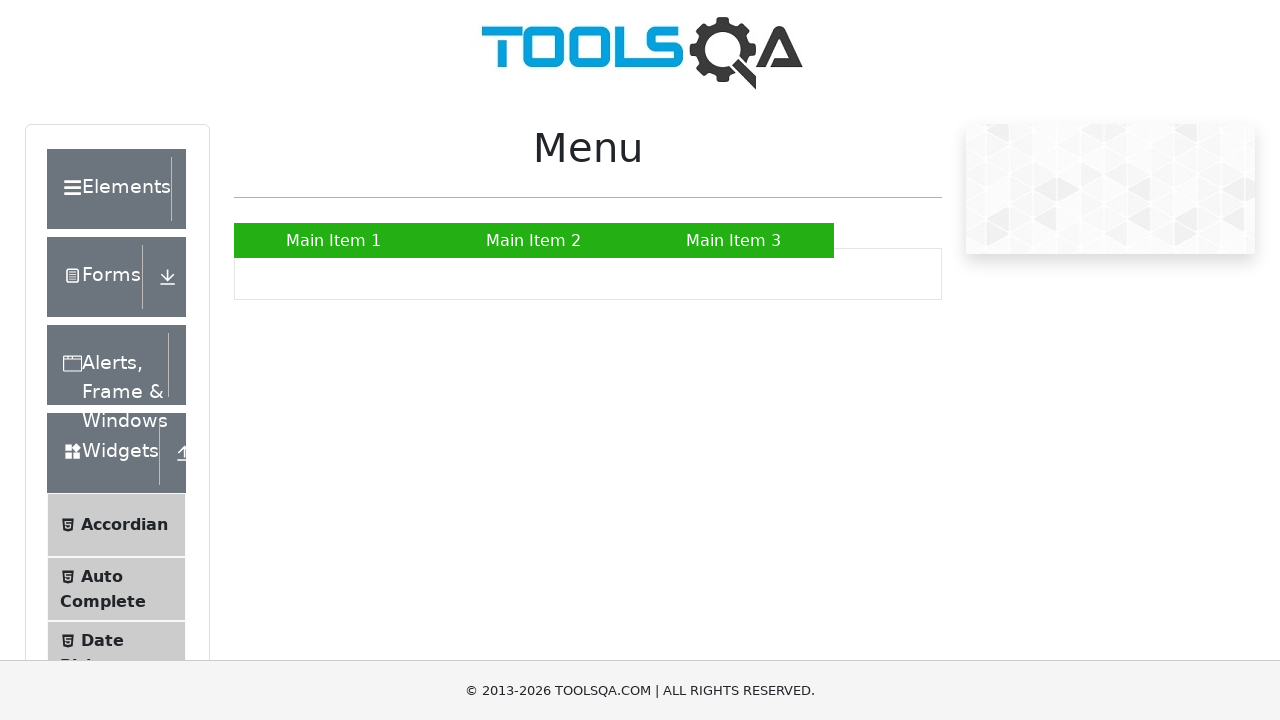

Hovered over Main Item 2 to reveal submenu at (534, 240) on xpath=//a[text()='Main Item 2']
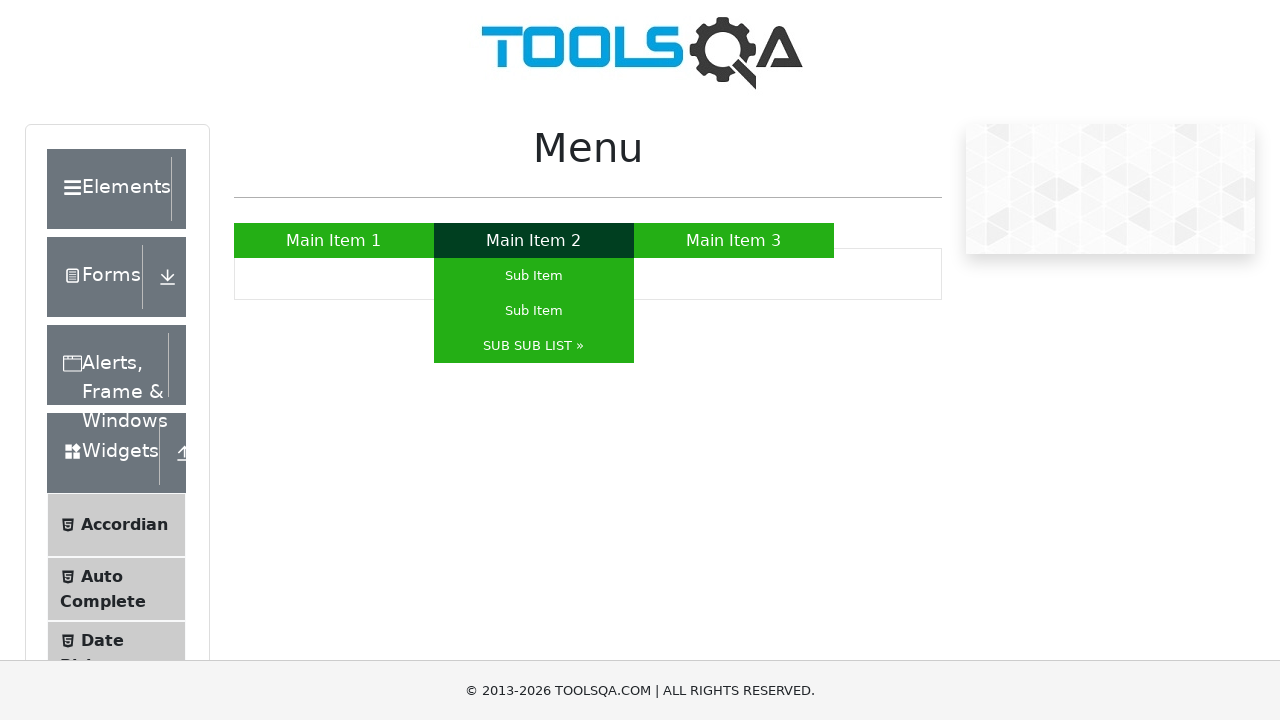

Hovered over SUB SUB LIST to reveal nested submenu at (534, 346) on xpath=//a[text()='SUB SUB LIST »']
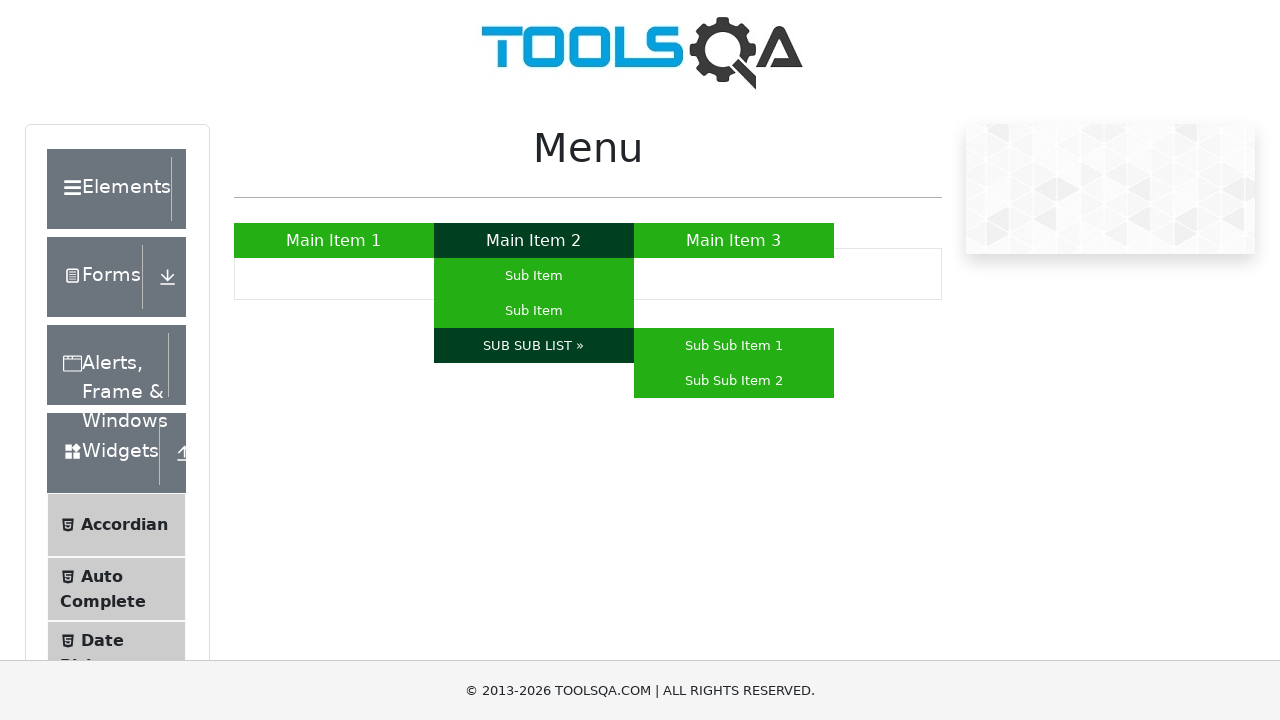

Hovered over Sub Sub Item 1 to complete nested menu navigation at (734, 346) on xpath=//a[text()='Sub Sub Item 1']
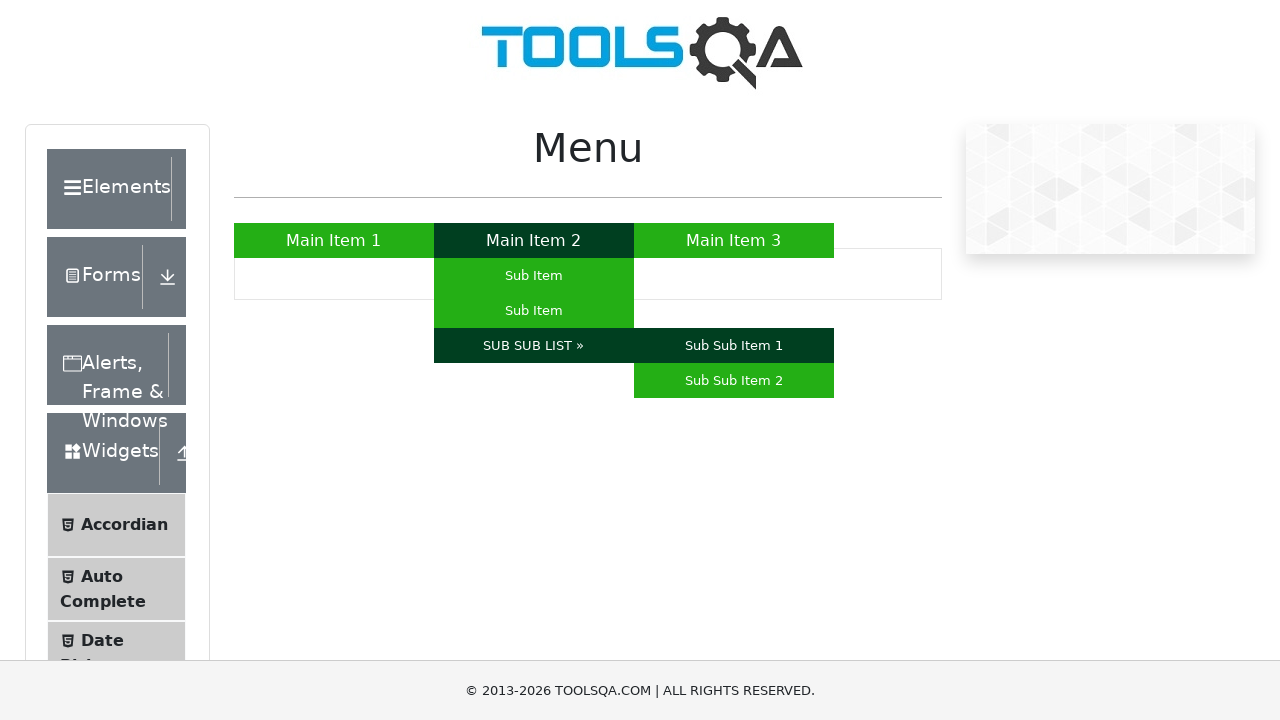

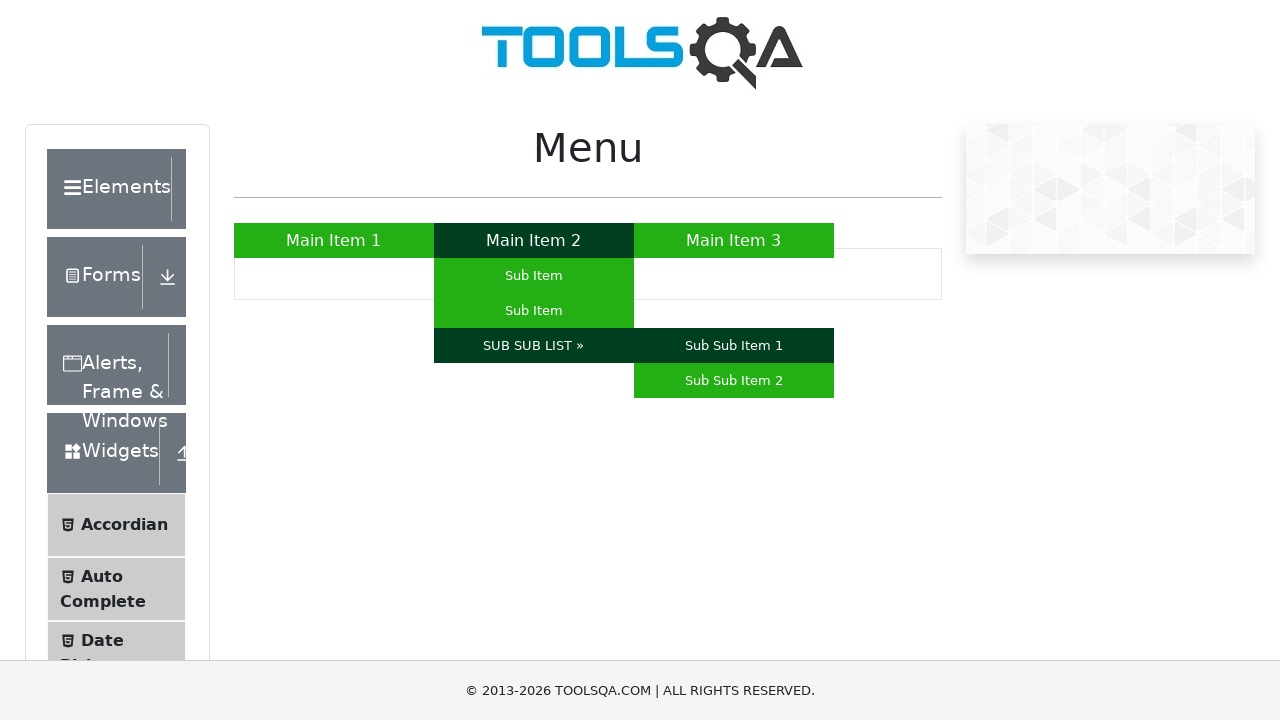